Opens the Contact modal on the demo store website and verifies that the new message screen is displayed with the expected elements.

Starting URL: https://www.demoblaze.com/index.html

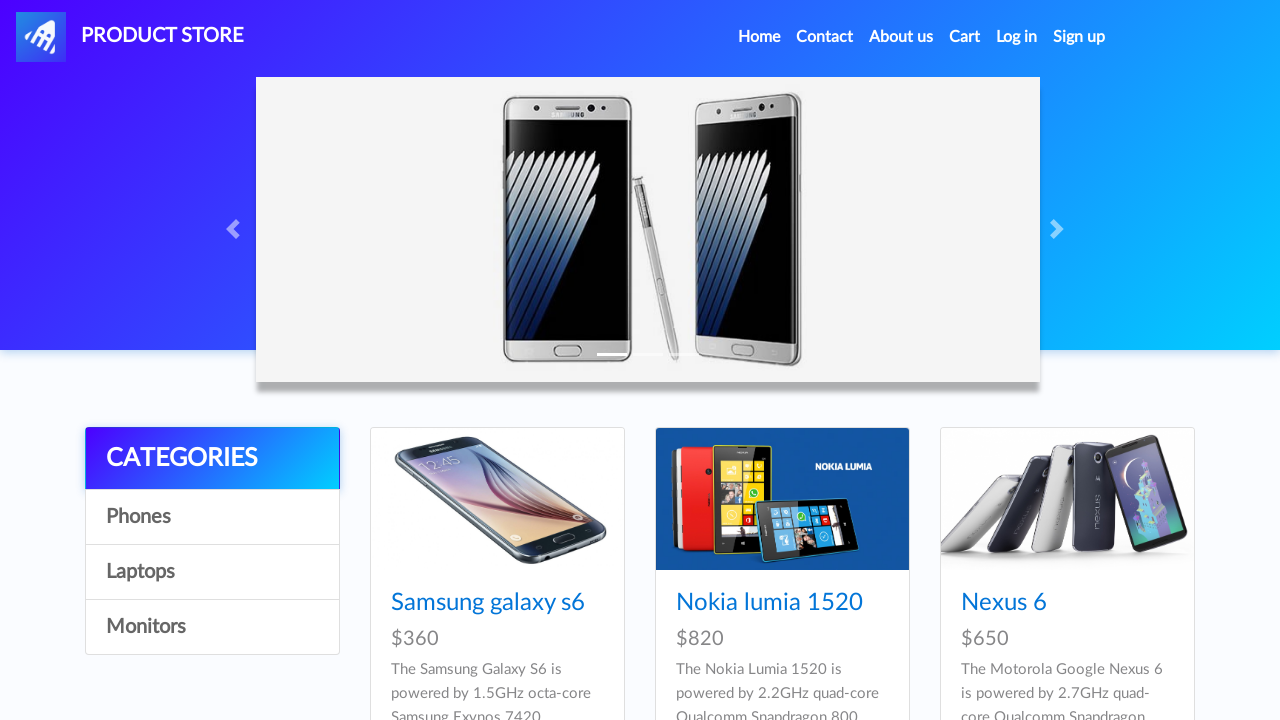

Clicked Contact link to open new message modal at (825, 37) on internal:role=link[name="Contact"i]
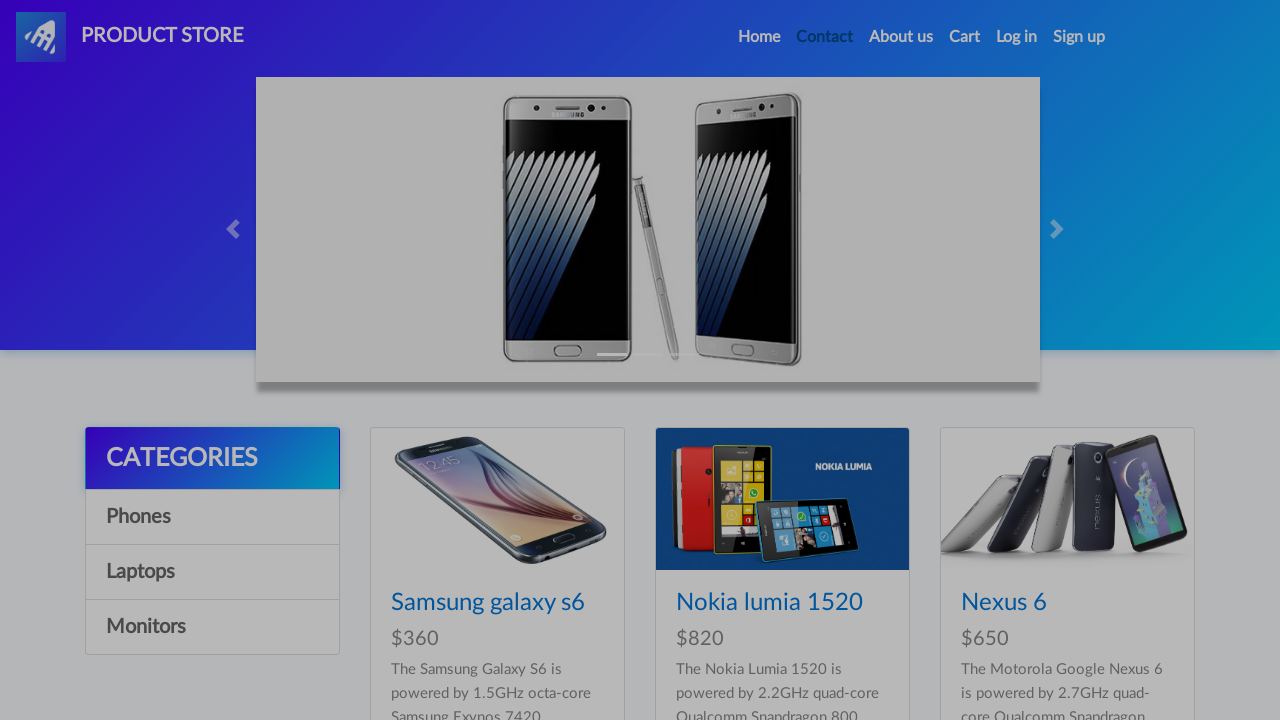

New message modal header appeared
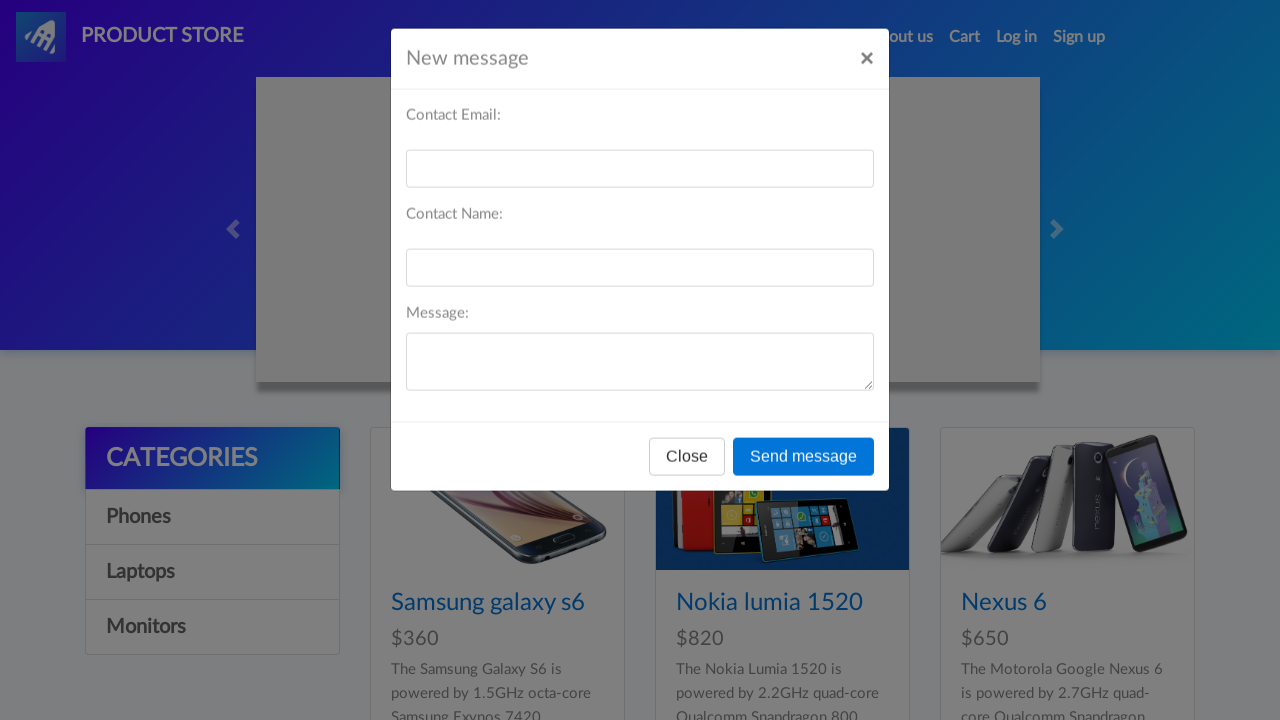

Send message button became visible in the modal
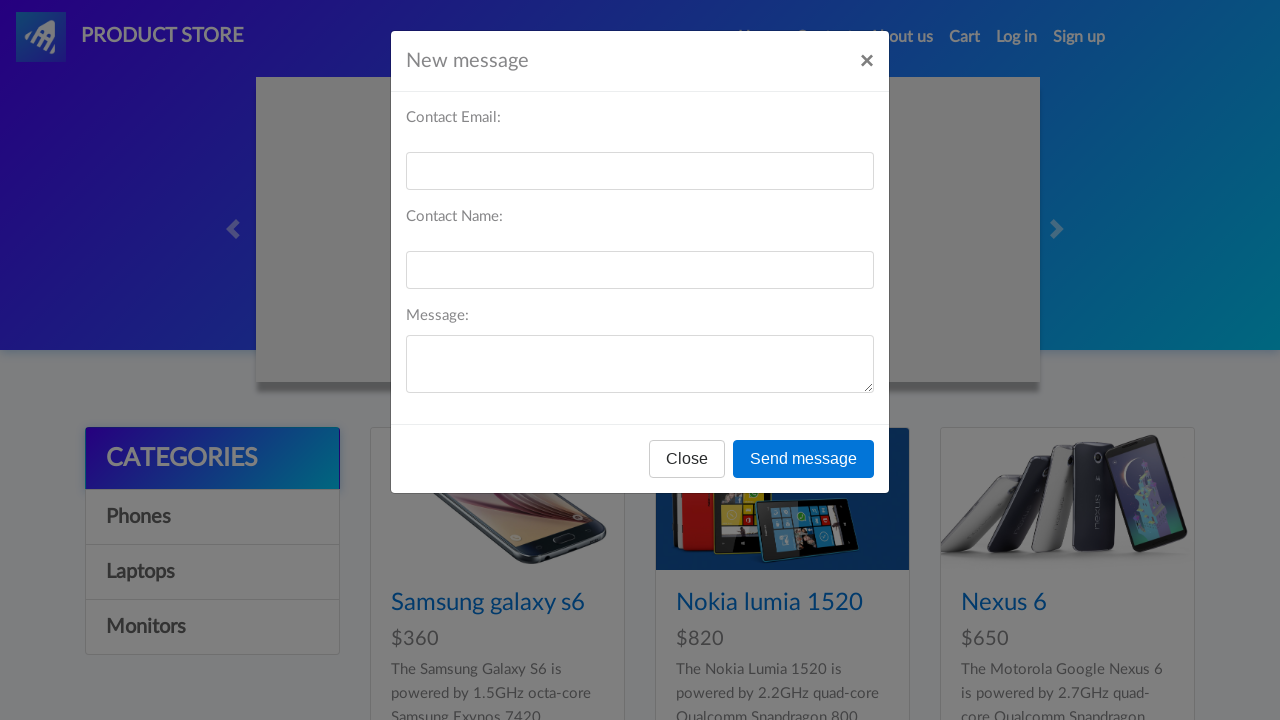

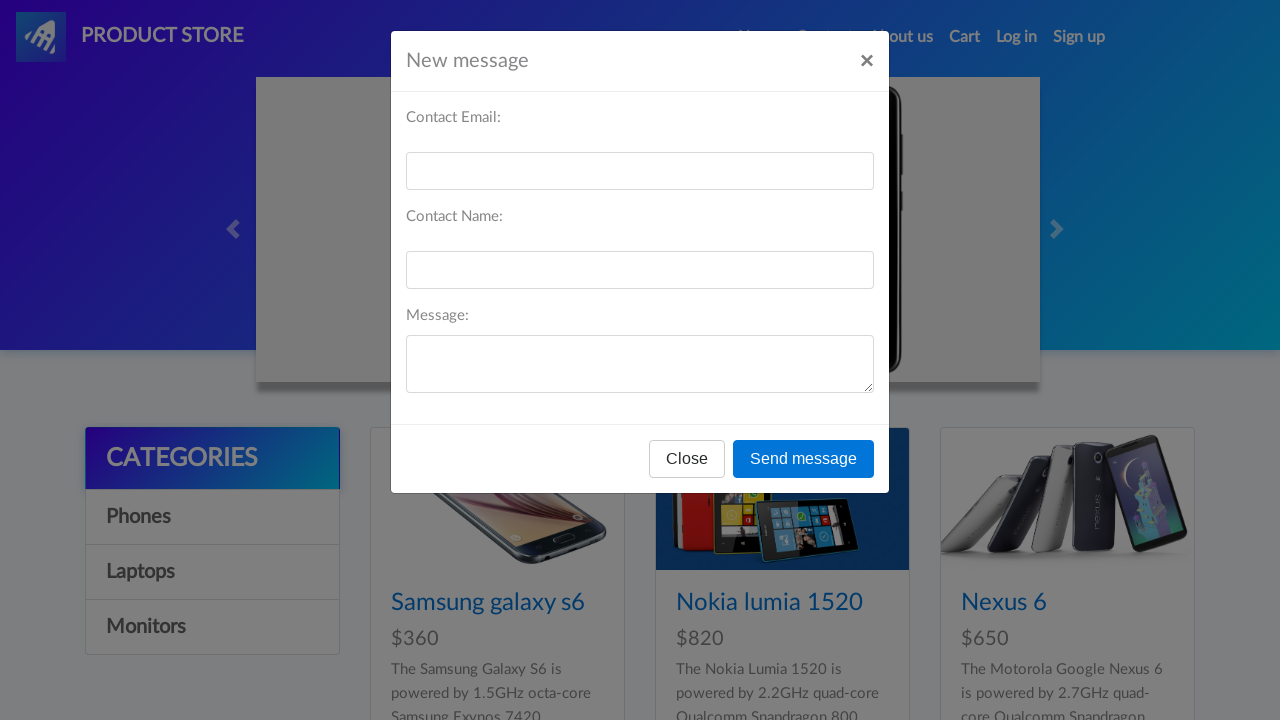